Tests keyboard shortcut functionality by performing Ctrl+A (select all) action on a practice page

Starting URL: https://courses.letskodeit.com/practice

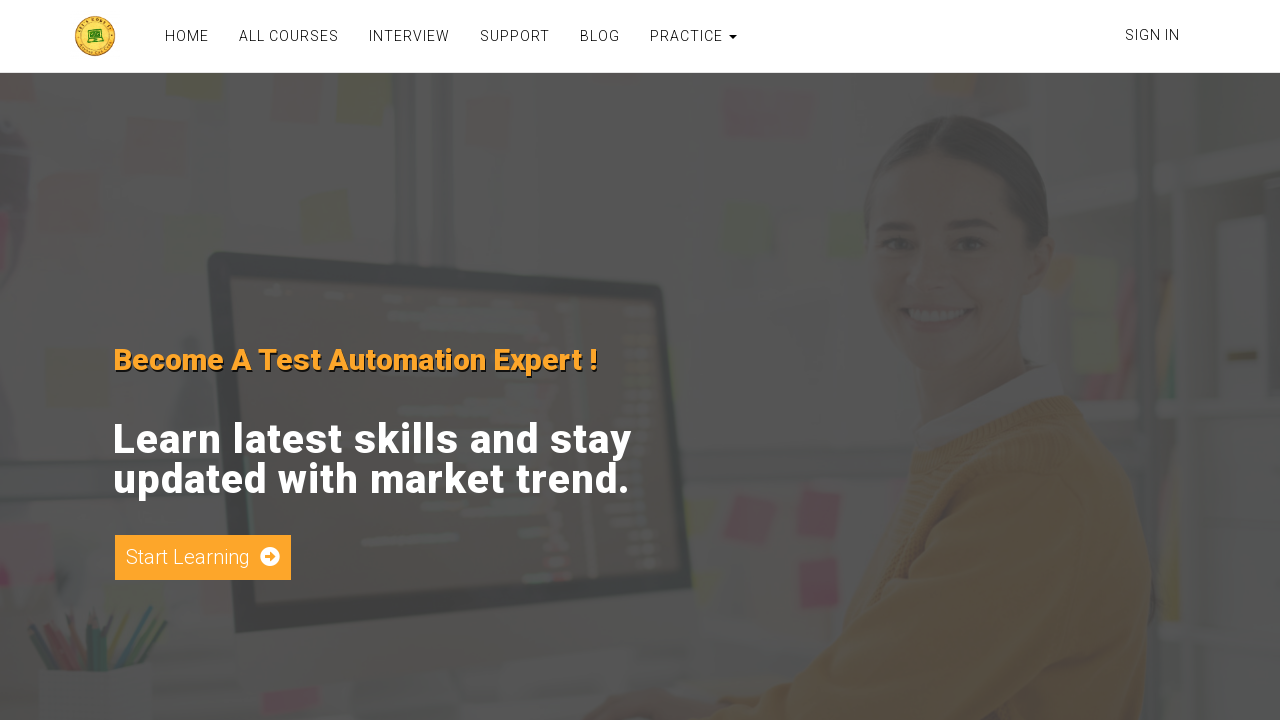

Navigated to practice page at https://courses.letskodeit.com/practice
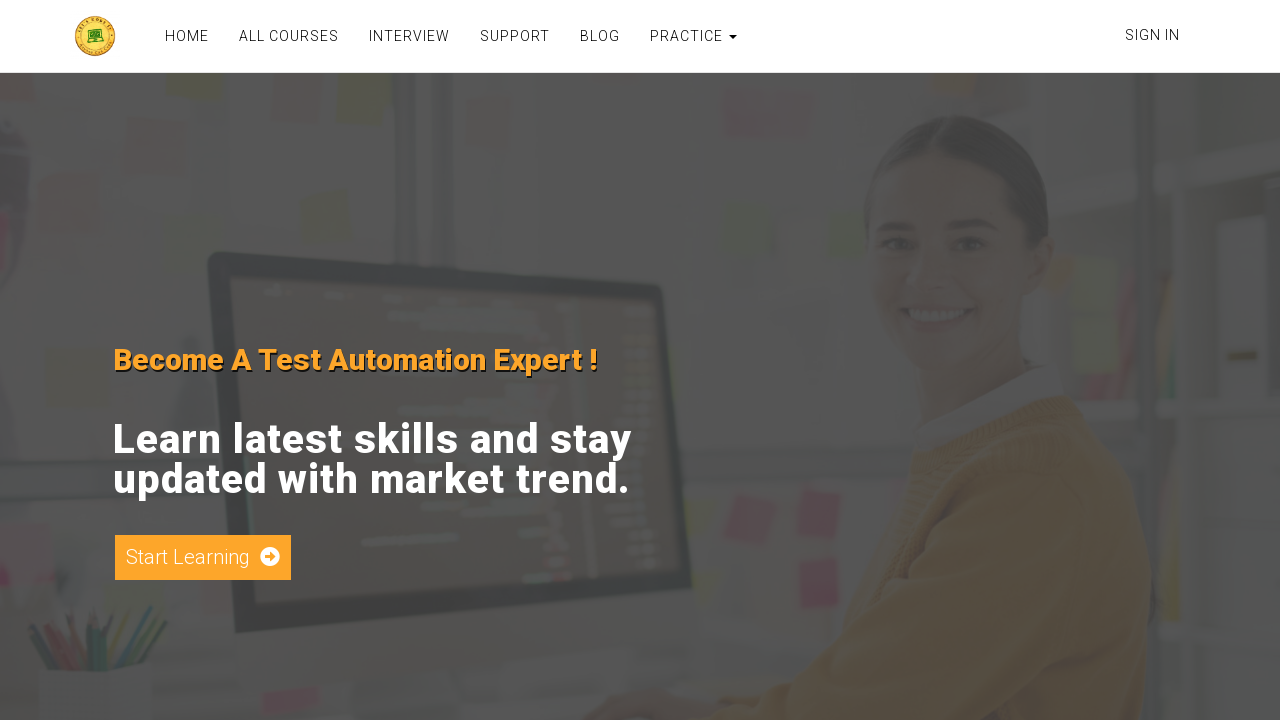

Pressed Control key down
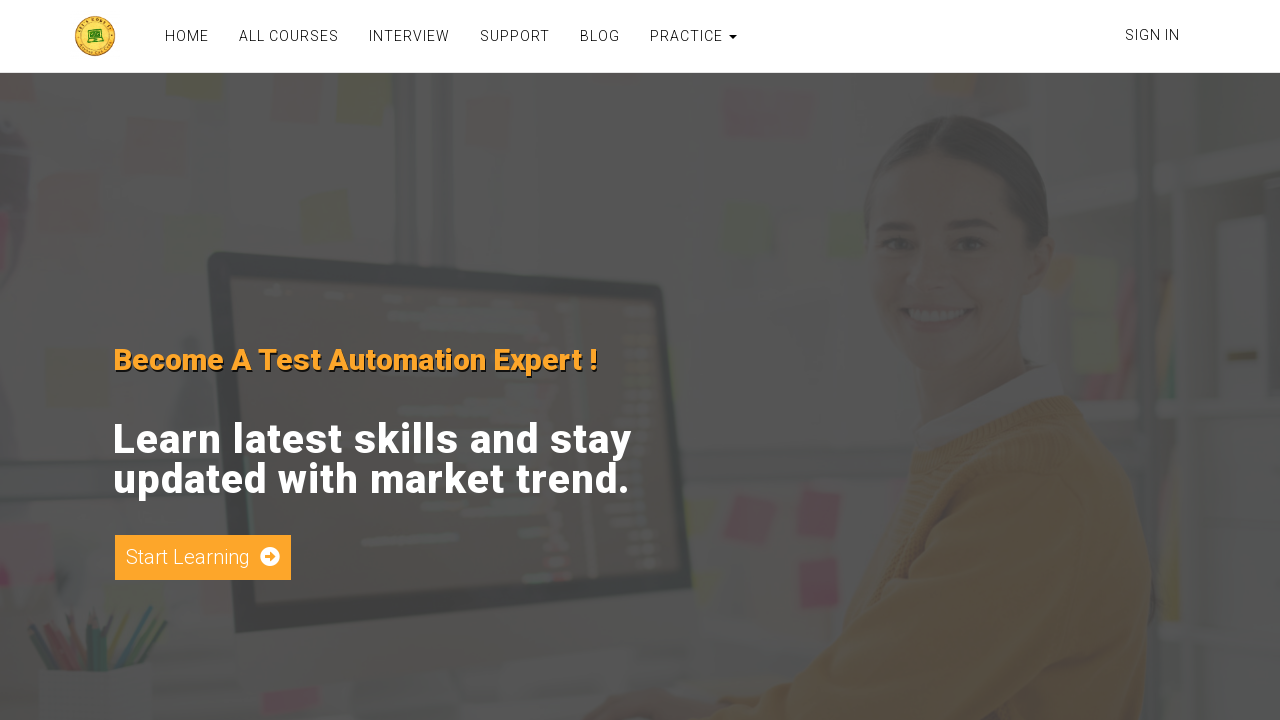

Pressed 'a' key to execute select all (Ctrl+A)
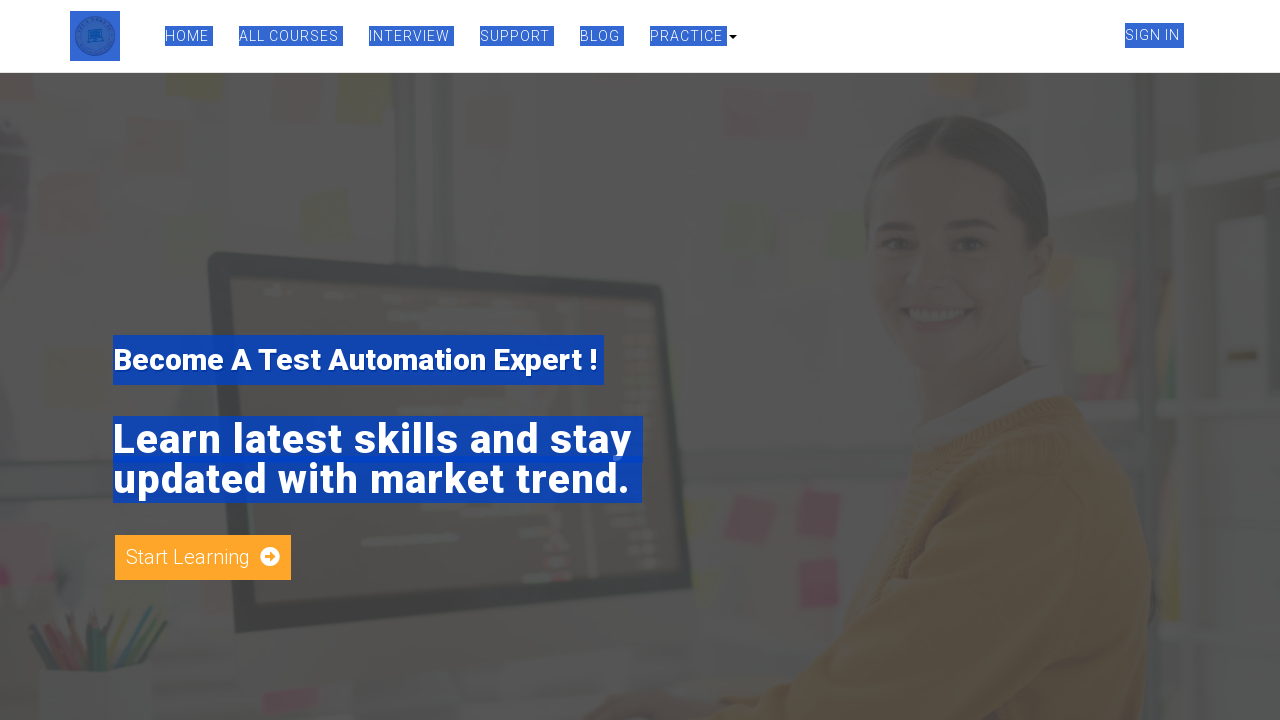

Released Control key
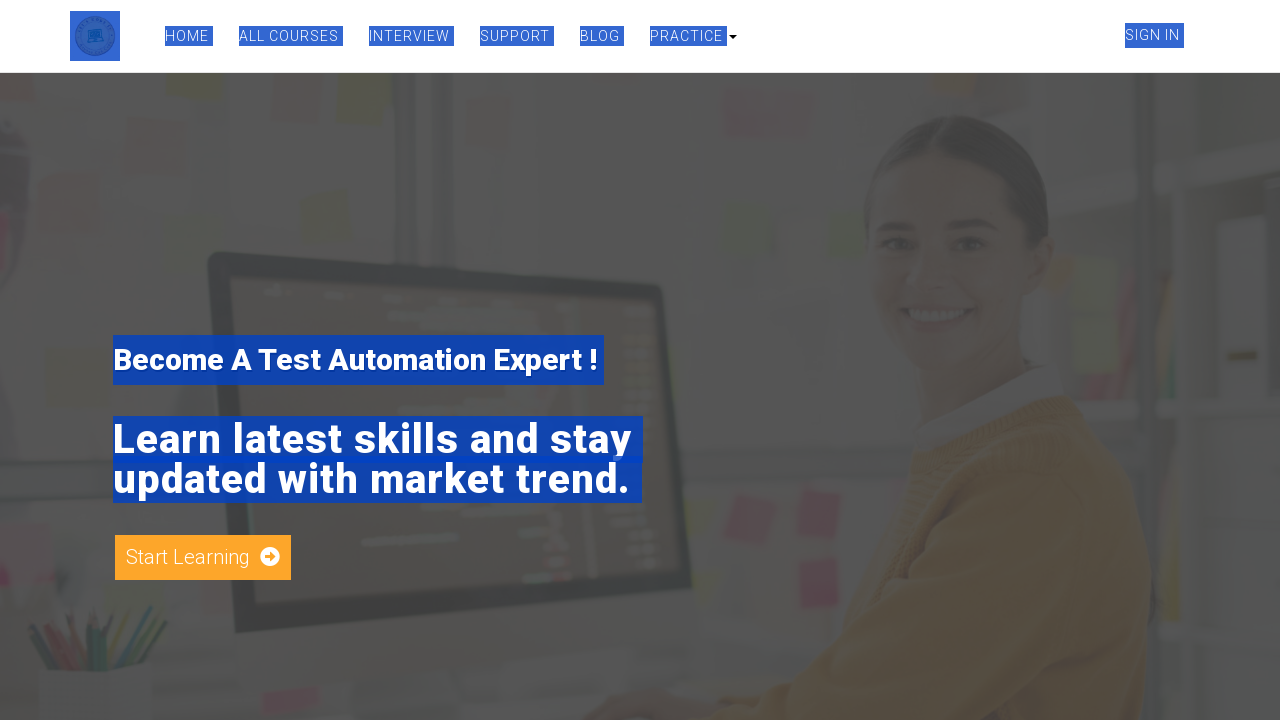

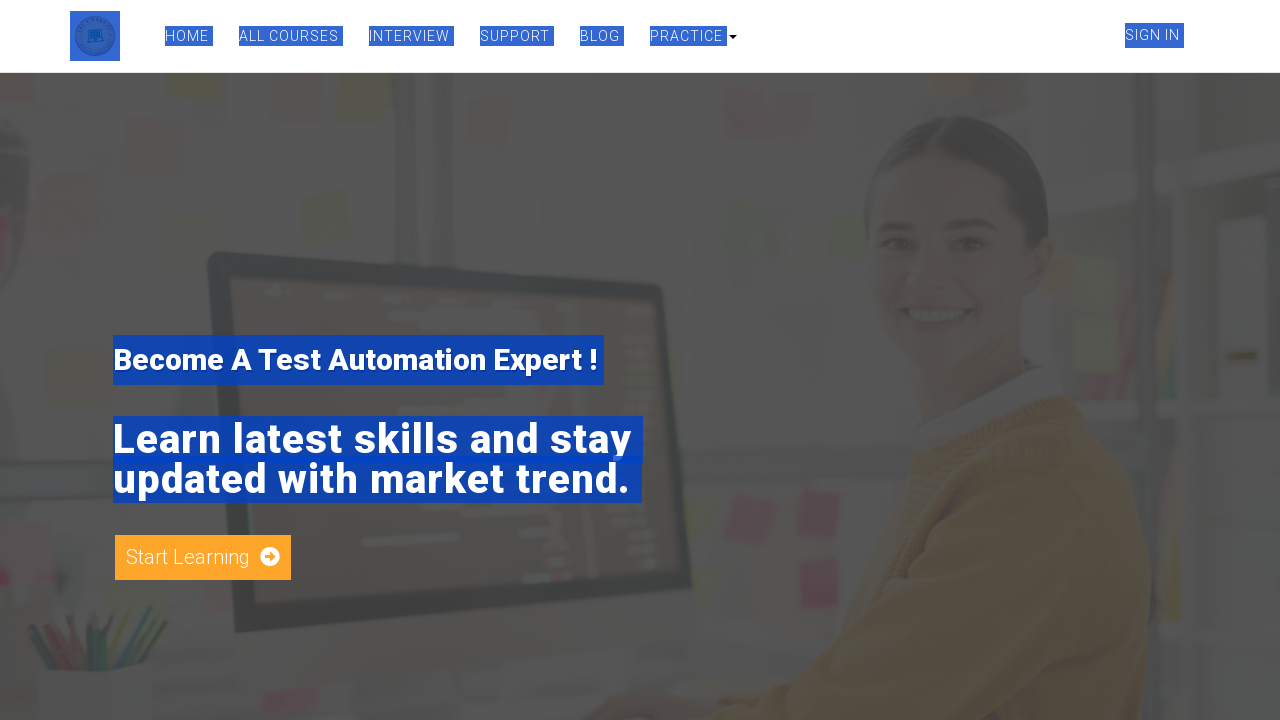